Tests various API call links in the Links section by clicking them and verifying response messages

Starting URL: https://demoqa.com/

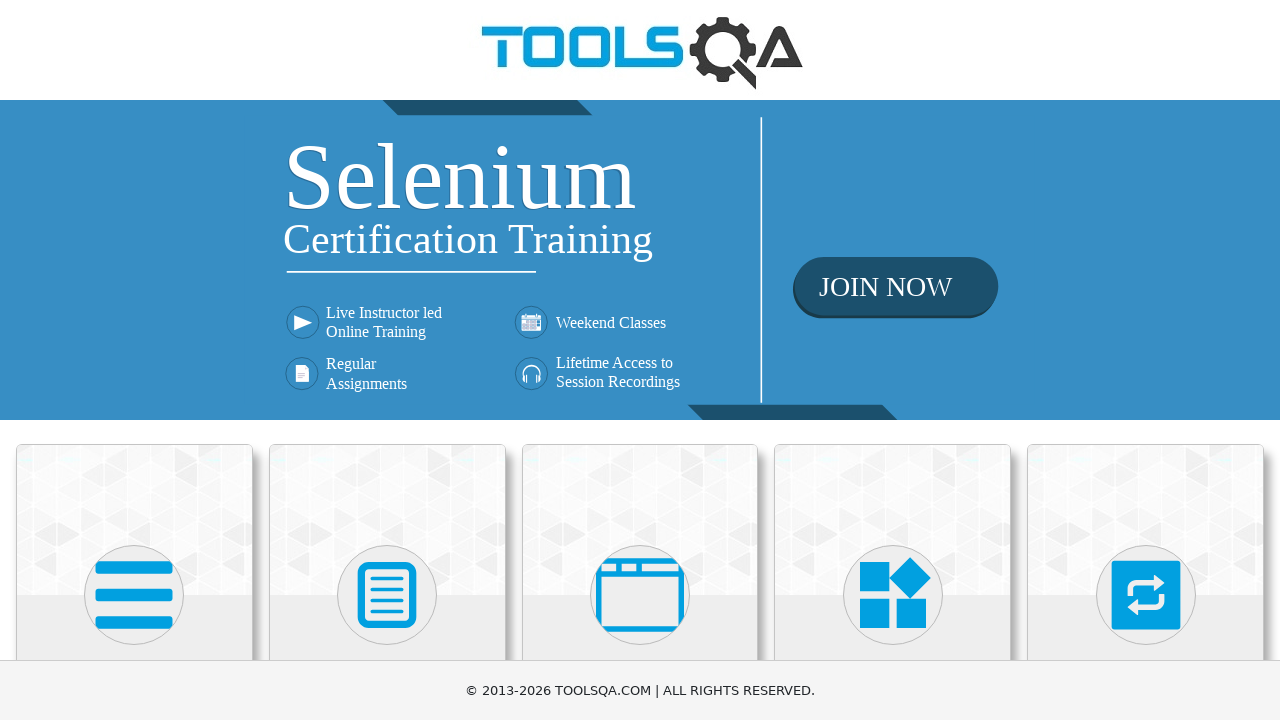

Clicked on Elements card at (134, 360) on text=Elements
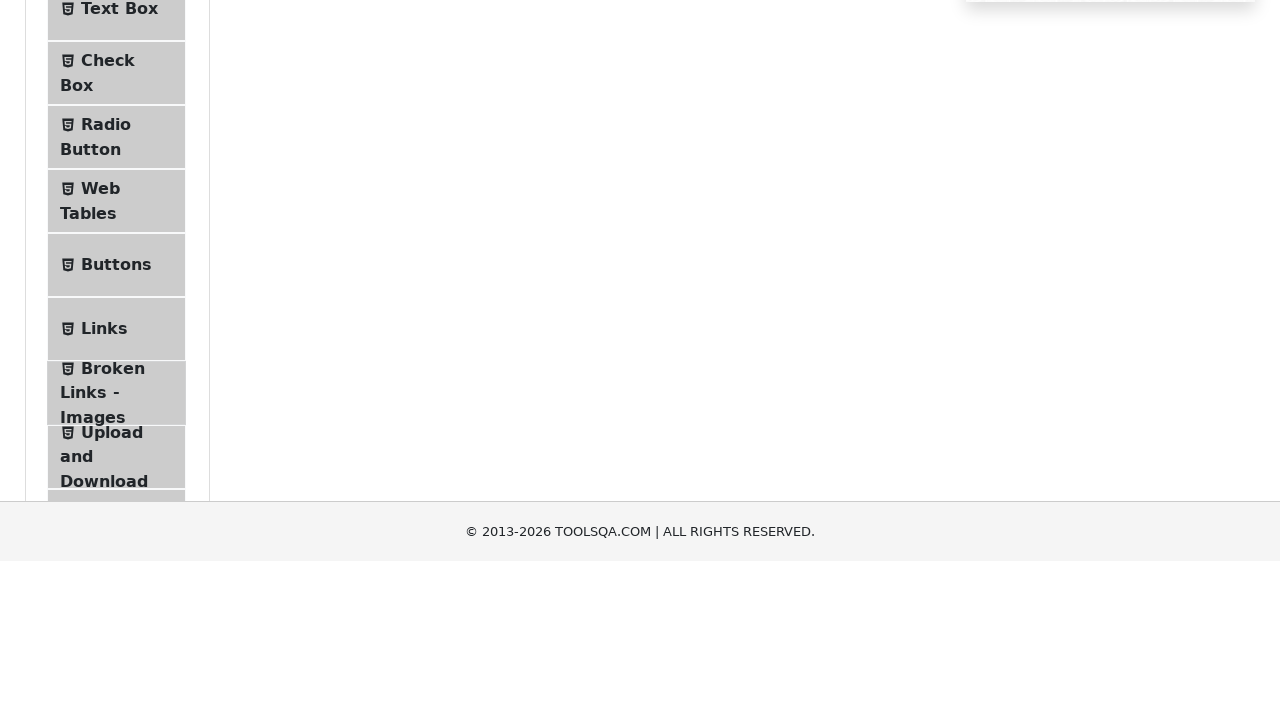

Clicked on Links menu item at (104, 581) on text=Links
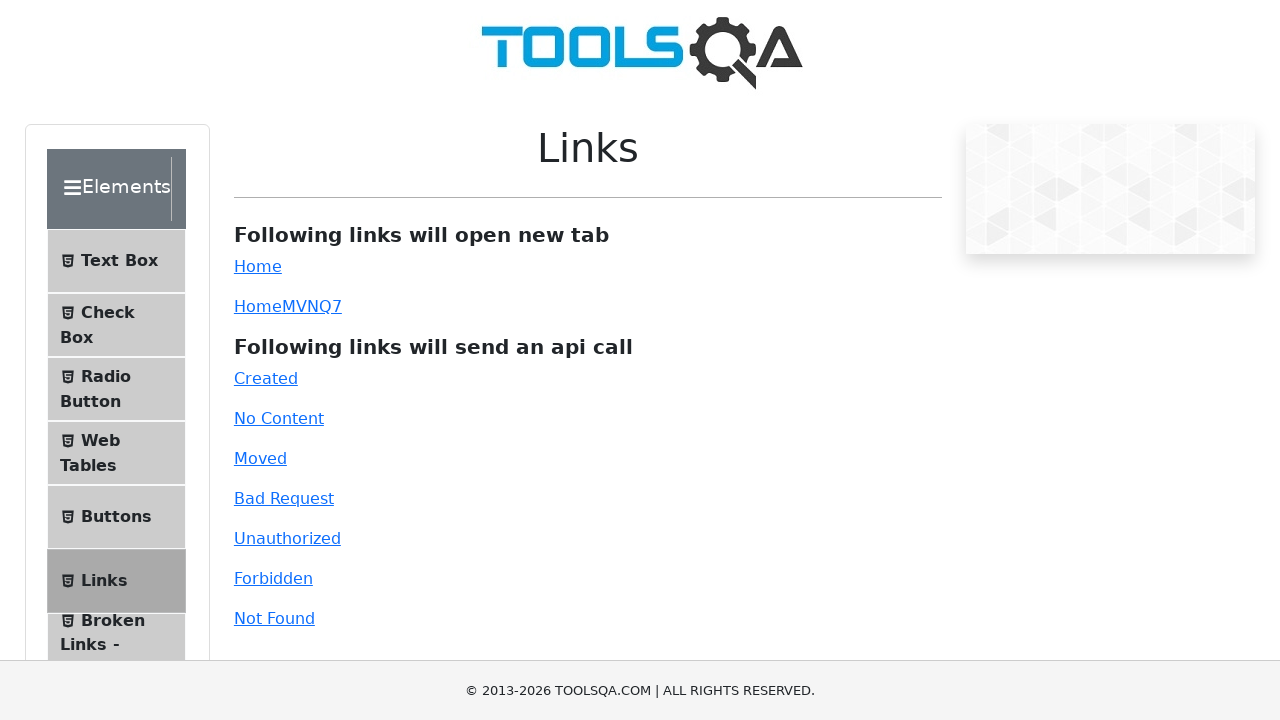

Waited for Home link to load
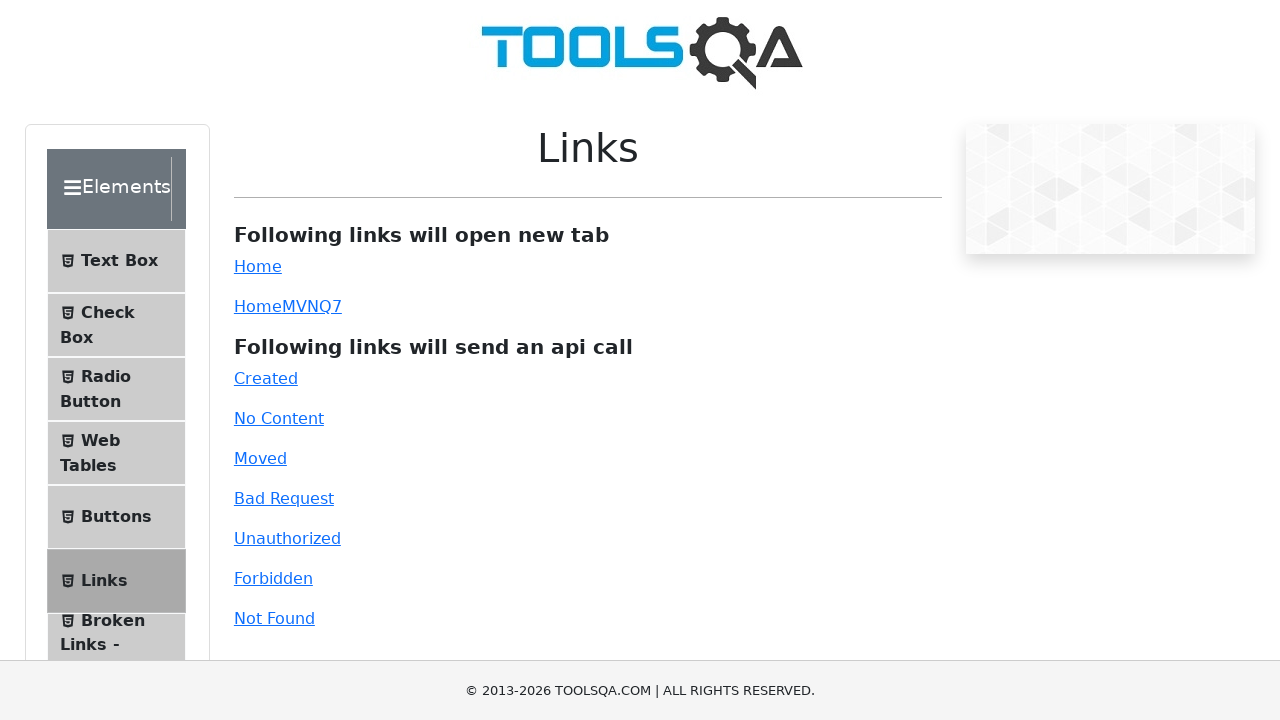

Clicked on Created link at (266, 378) on #created
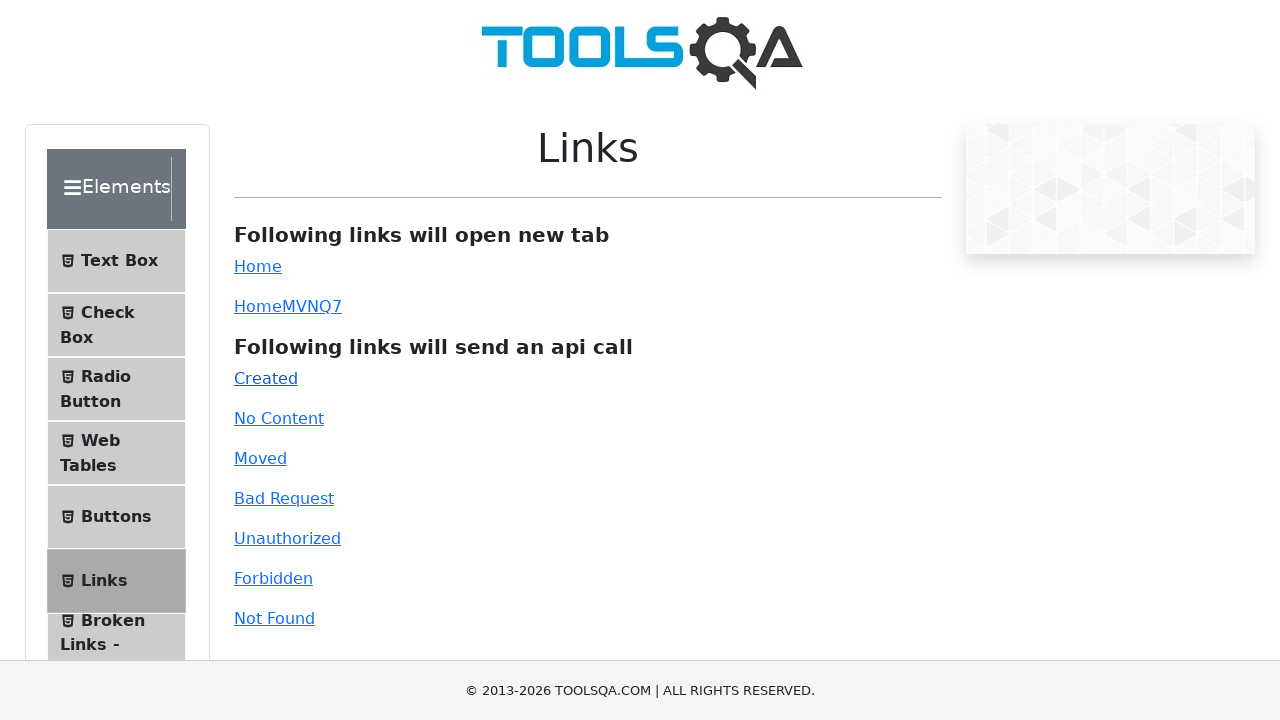

Waited for response message after clicking Created link
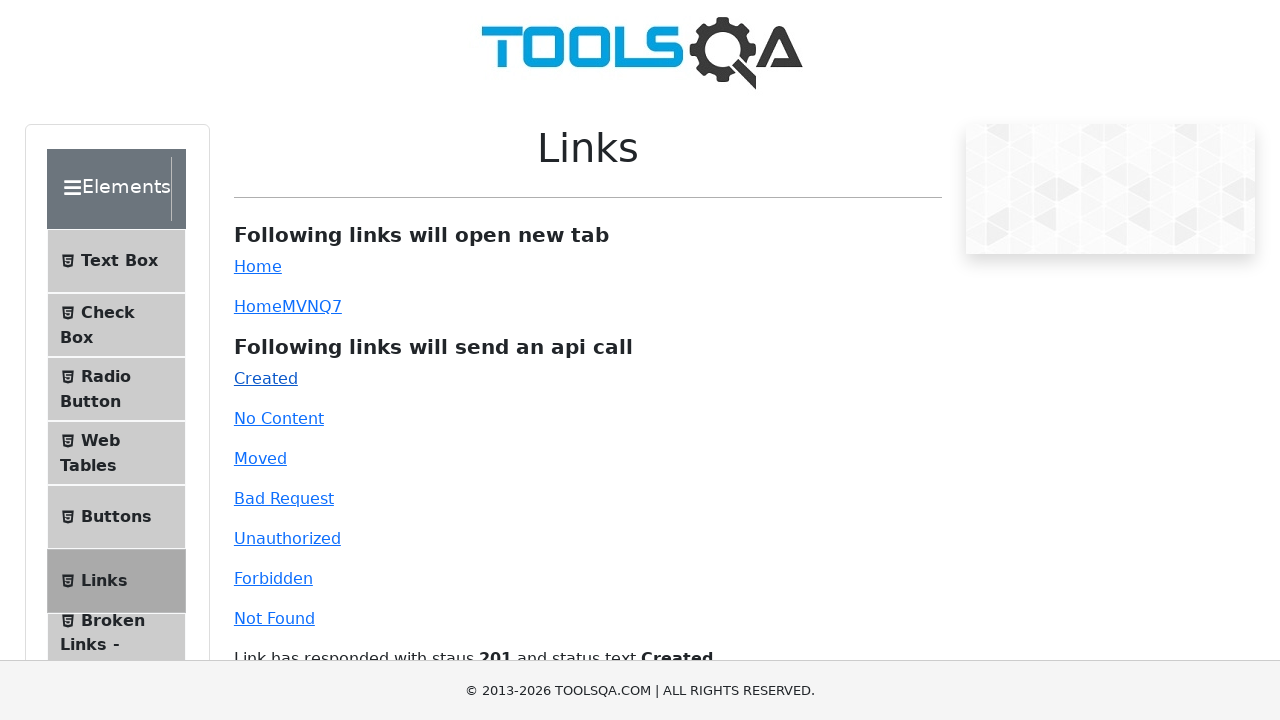

Clicked on No Content link at (279, 418) on #no-content
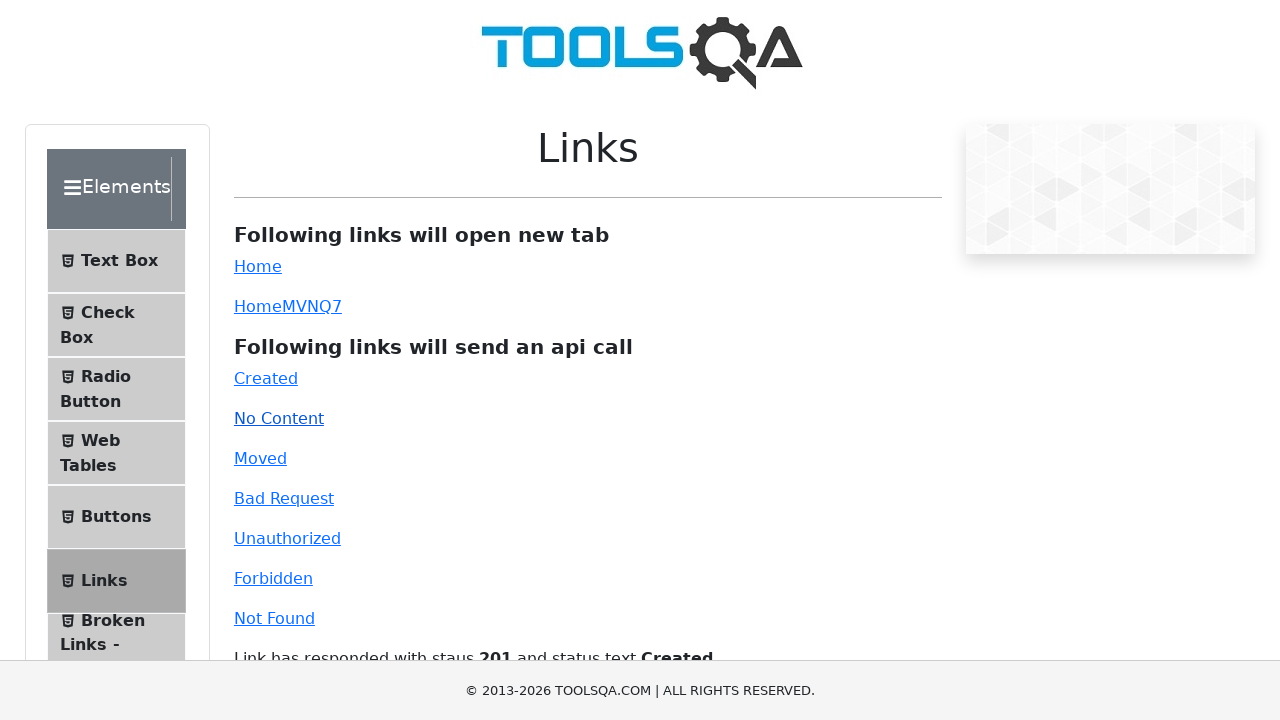

Waited for response message after clicking No Content link
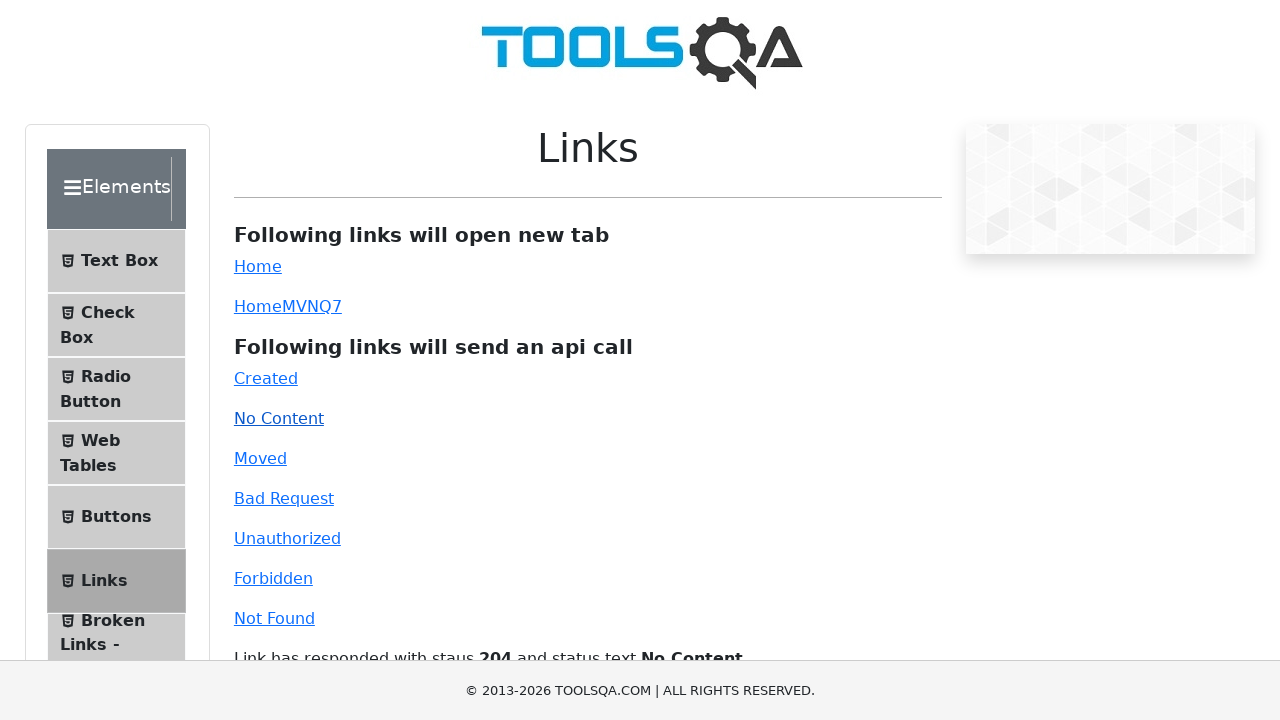

Clicked on Moved link at (260, 458) on #moved
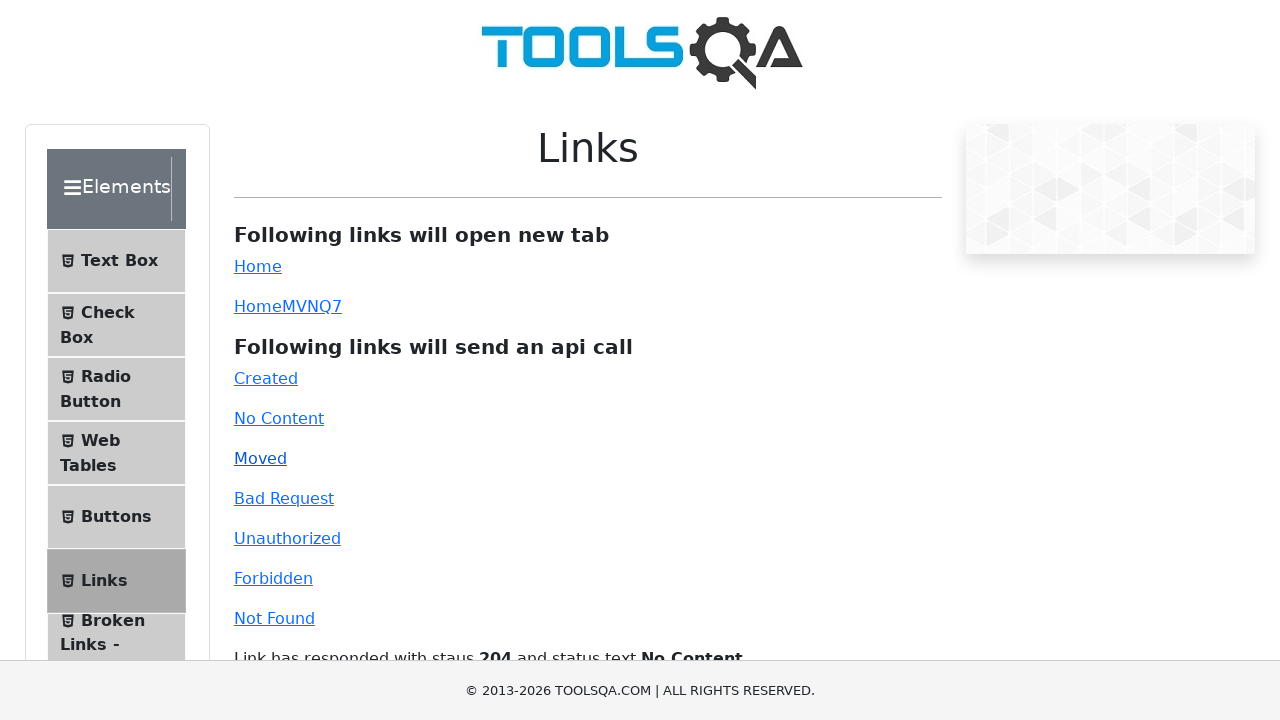

Waited for response message after clicking Moved link
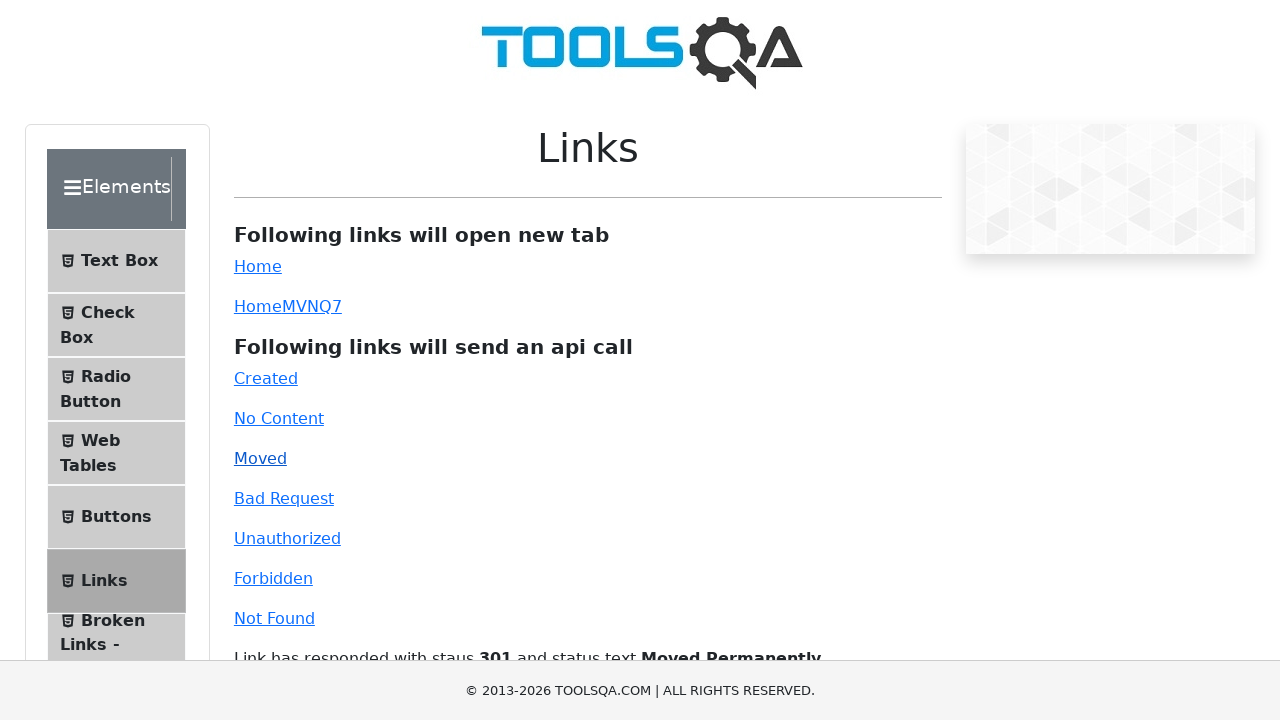

Clicked on Bad Request link at (284, 498) on #bad-request
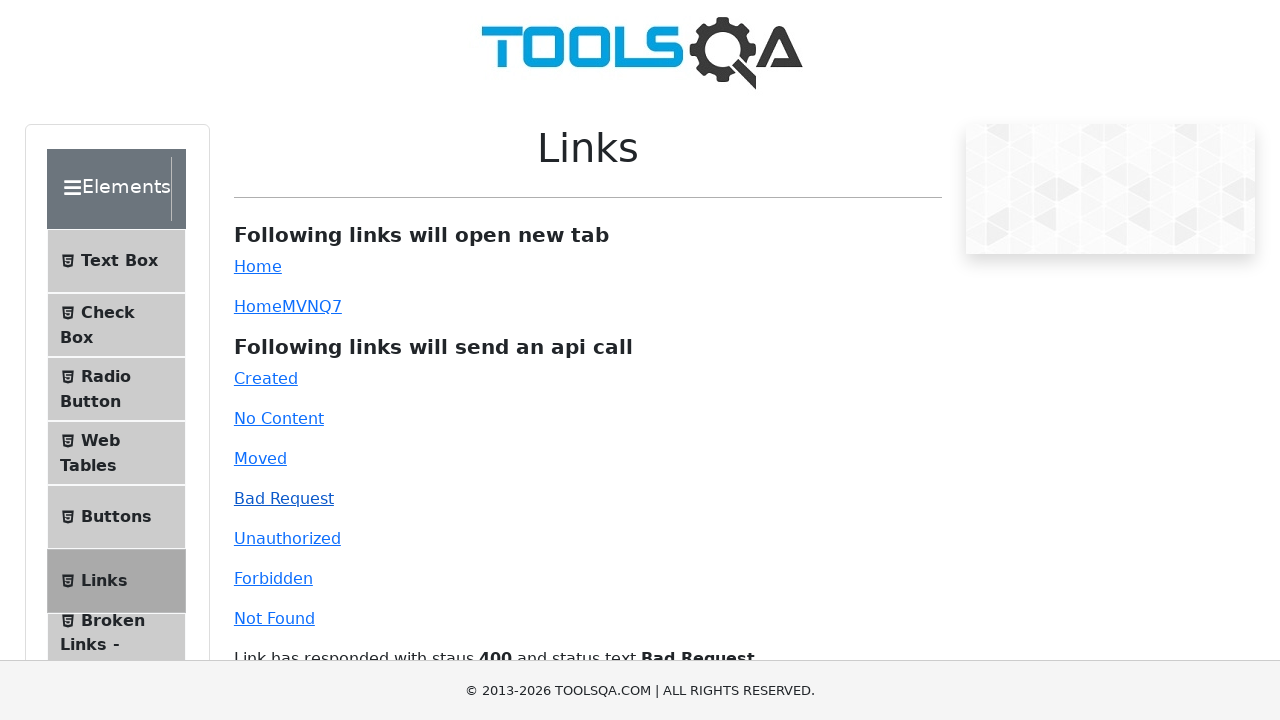

Waited for response message after clicking Bad Request link
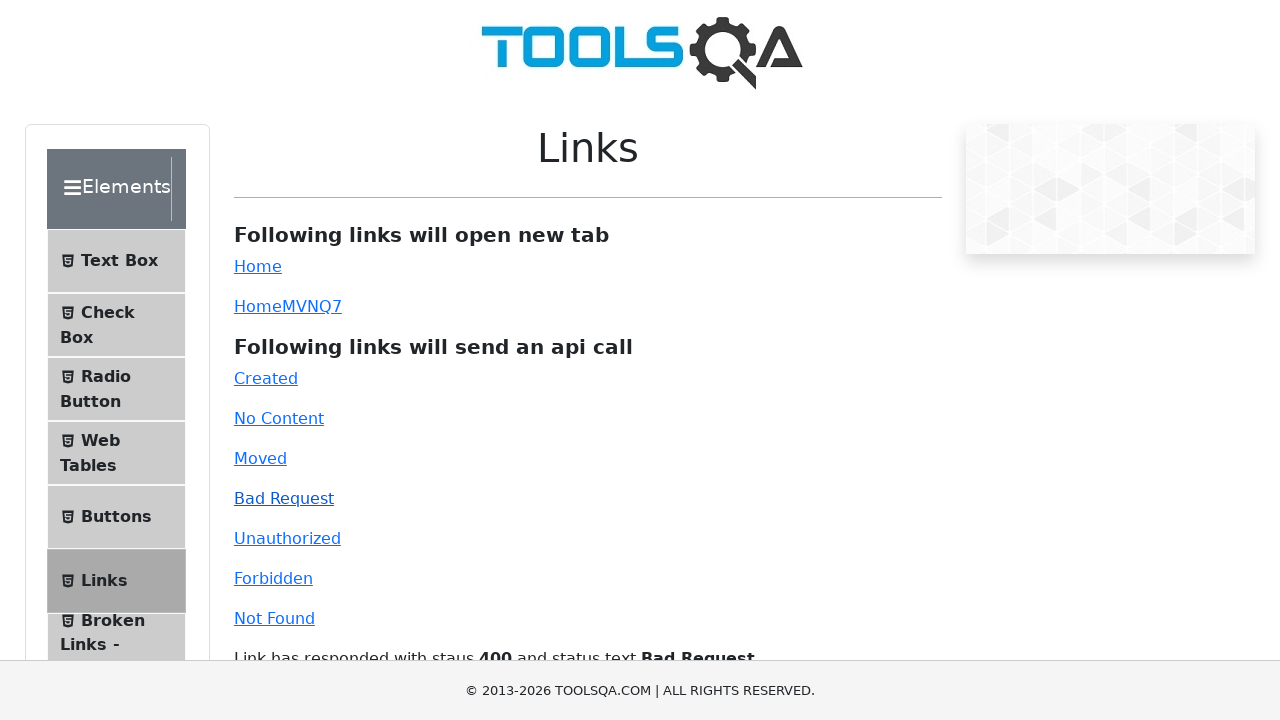

Clicked on Unauthorized link at (287, 538) on #unauthorized
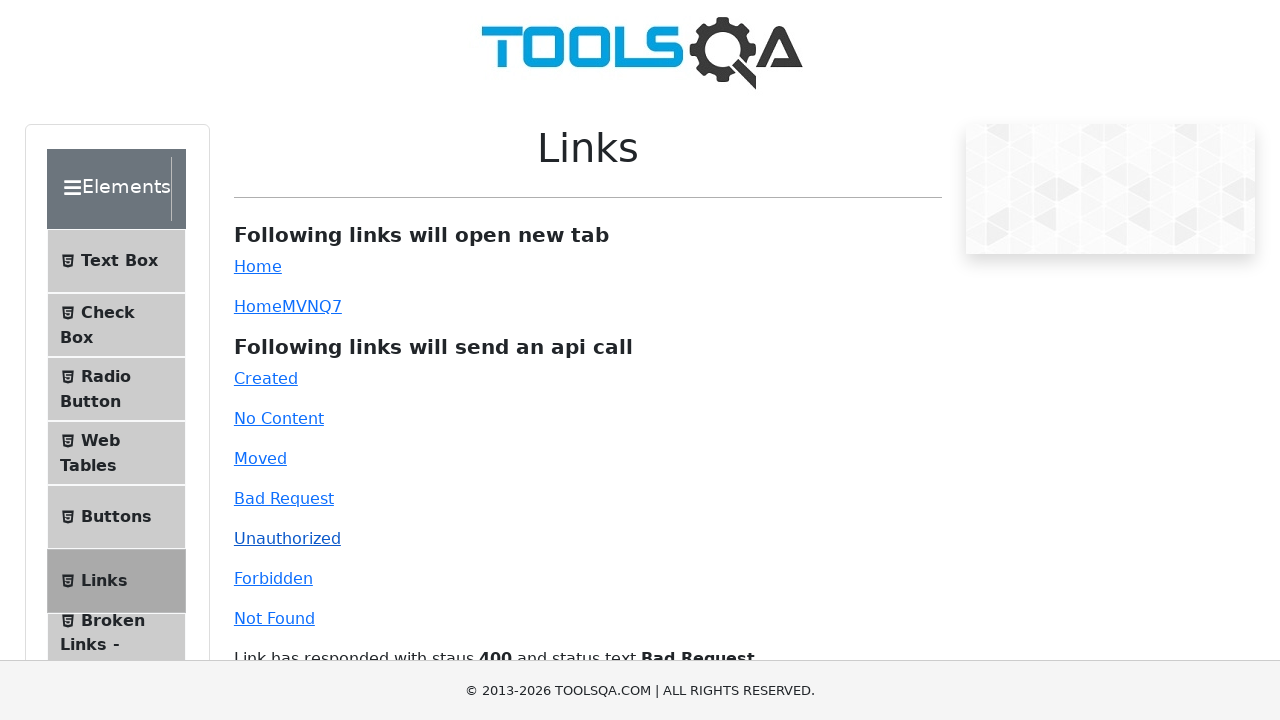

Waited for response message after clicking Unauthorized link
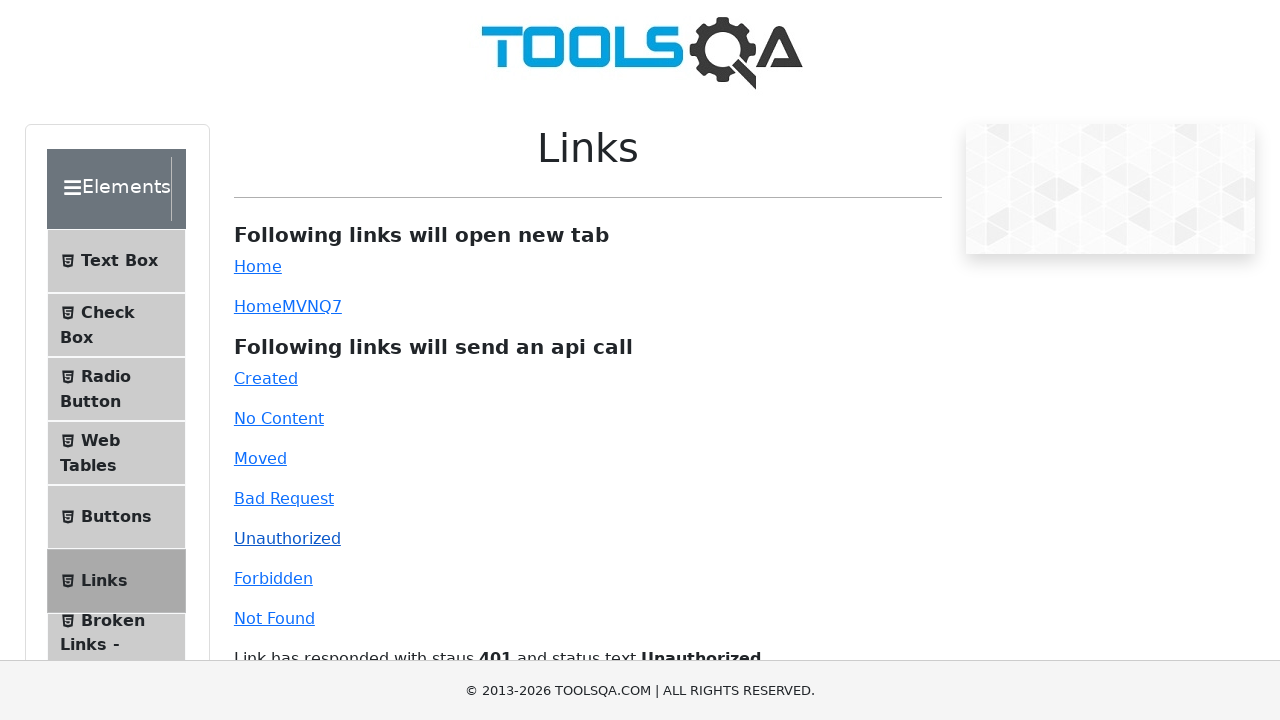

Clicked on Forbidden link at (273, 578) on #forbidden
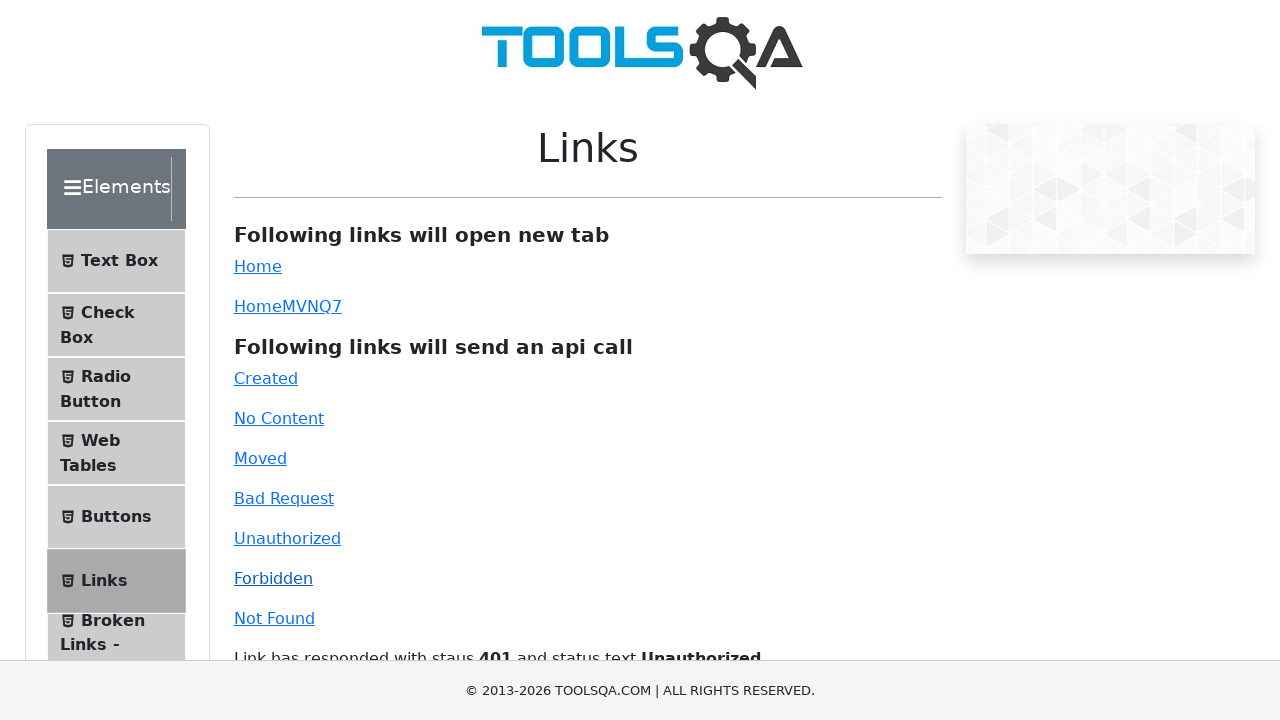

Waited for response message after clicking Forbidden link
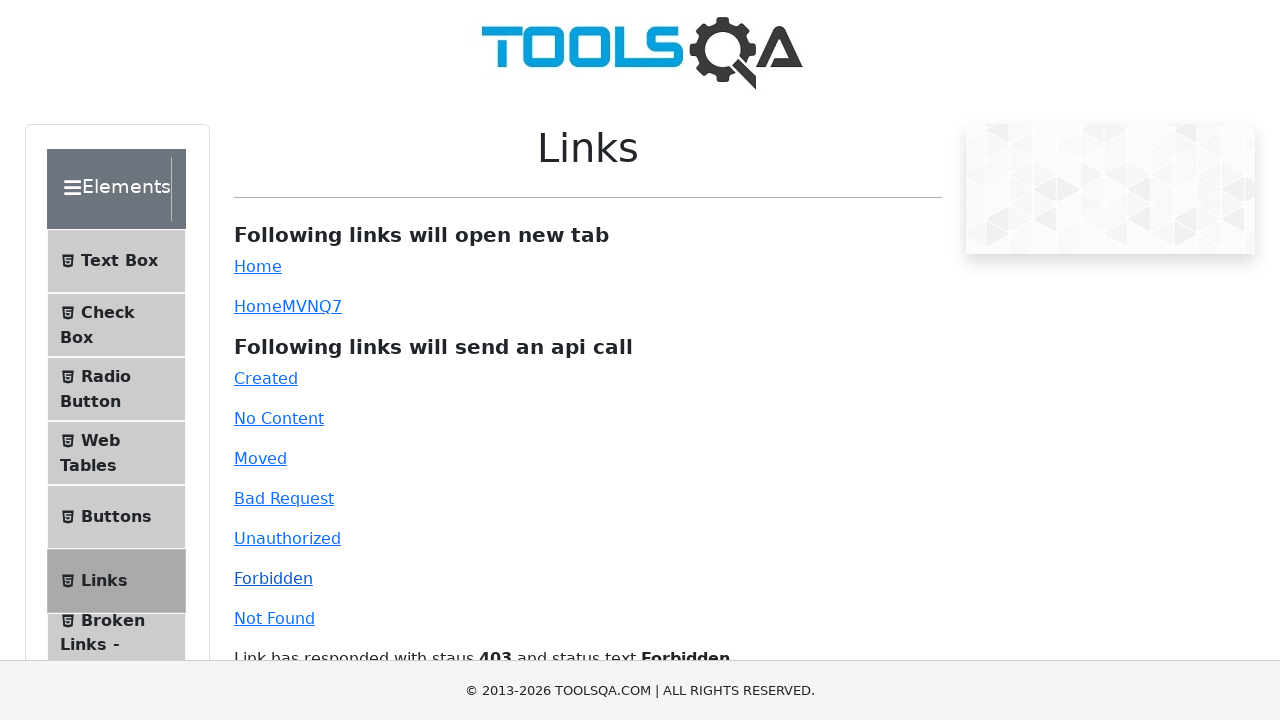

Clicked on Not Found link at (274, 618) on #invalid-url
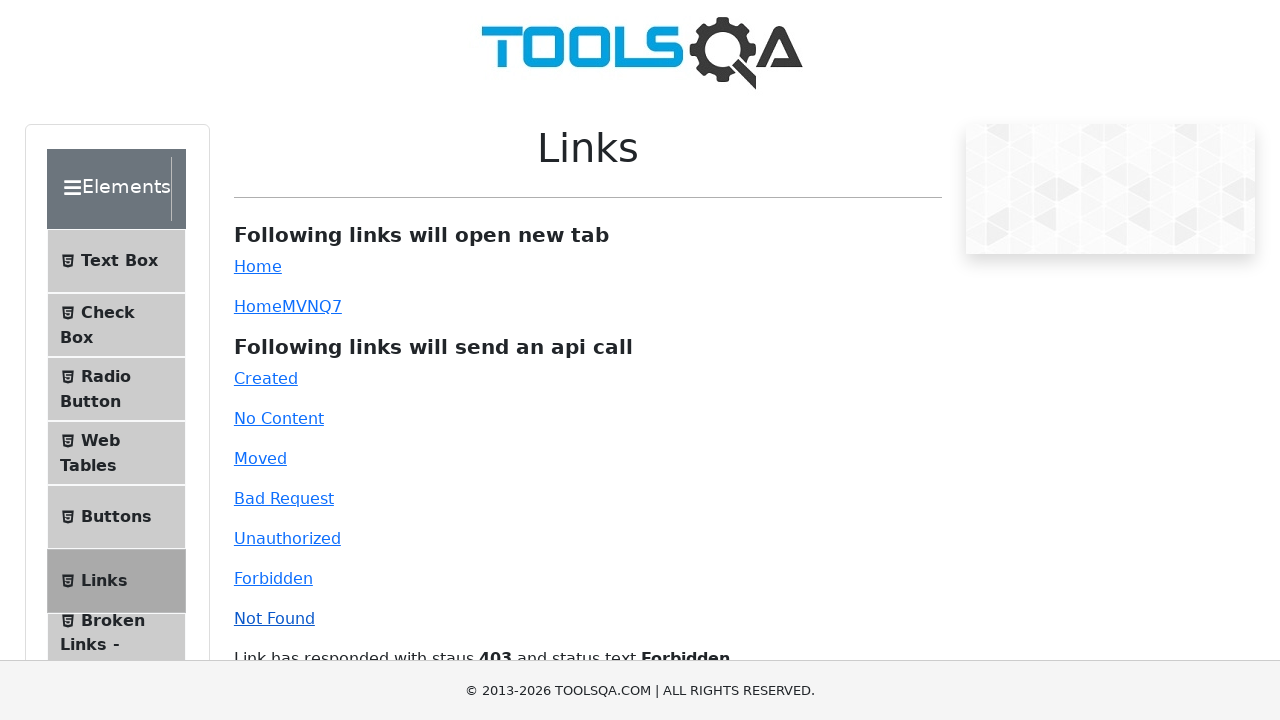

Waited for response message after clicking Not Found link
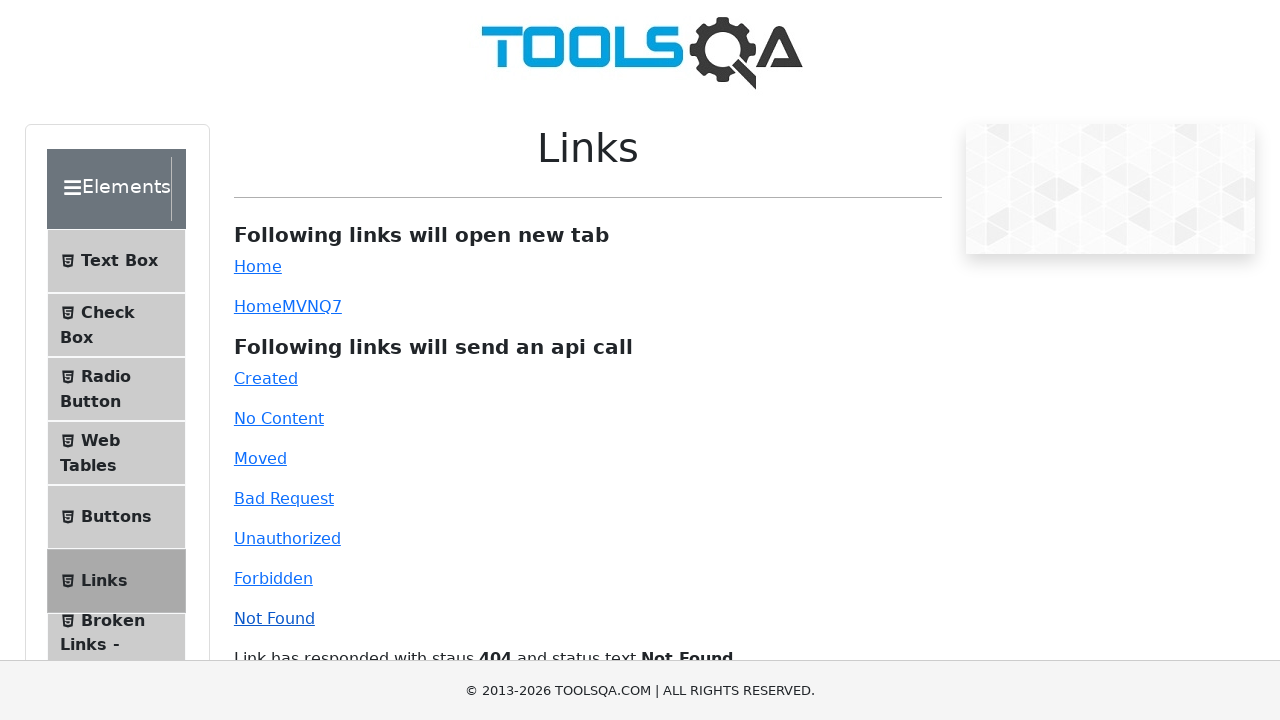

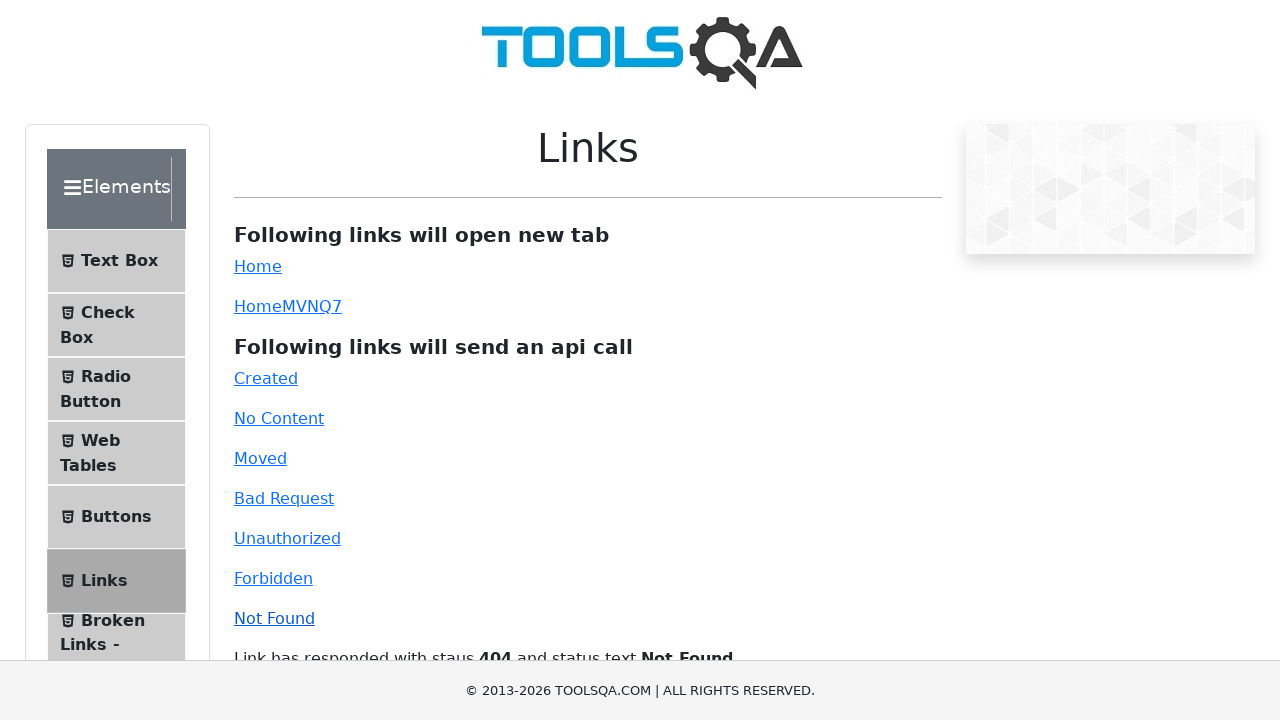